Tests flight search functionality by navigating to different flight search URLs with various origin-destination combinations

Starting URL: http://vola.ro/flight_search/from/Alicante/to/Amsterdam/from_code/ALC/to_code/AMS/dd/2023-12-05/rd/2023-11-17/ad/1/ow/1

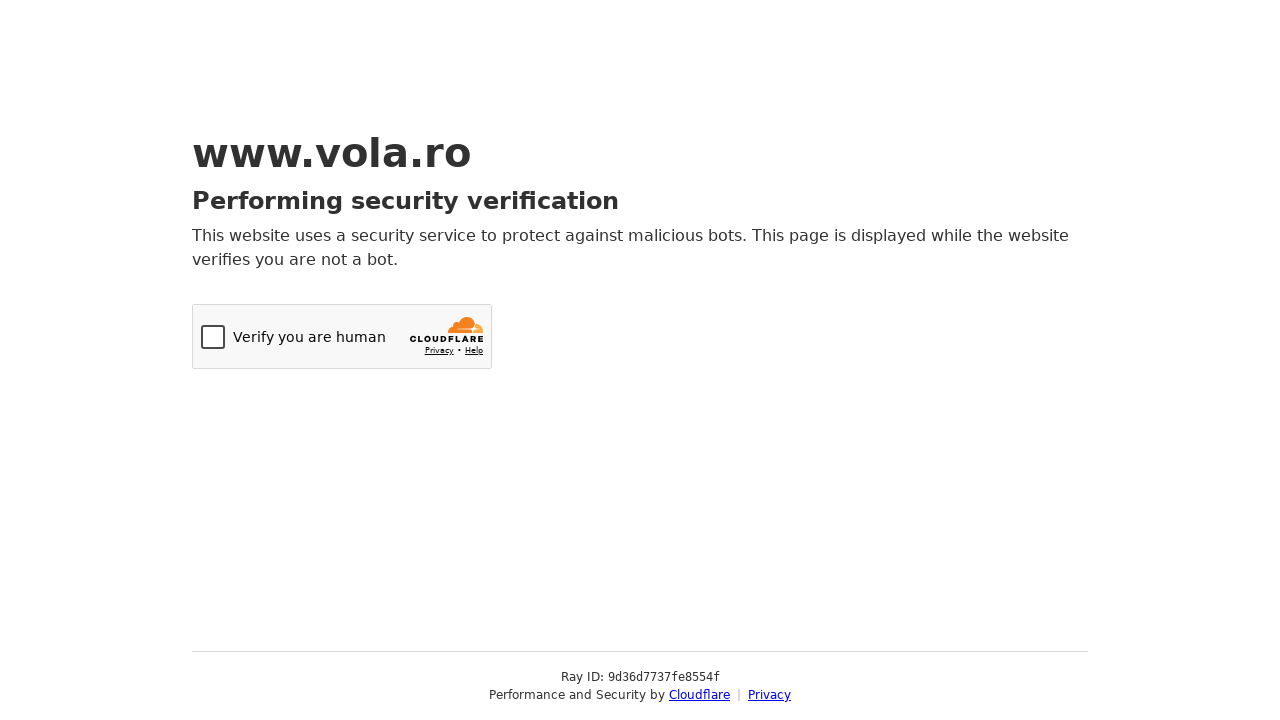

Navigated to flight search page for Amsterdam to Alicante route on 2023-12-05
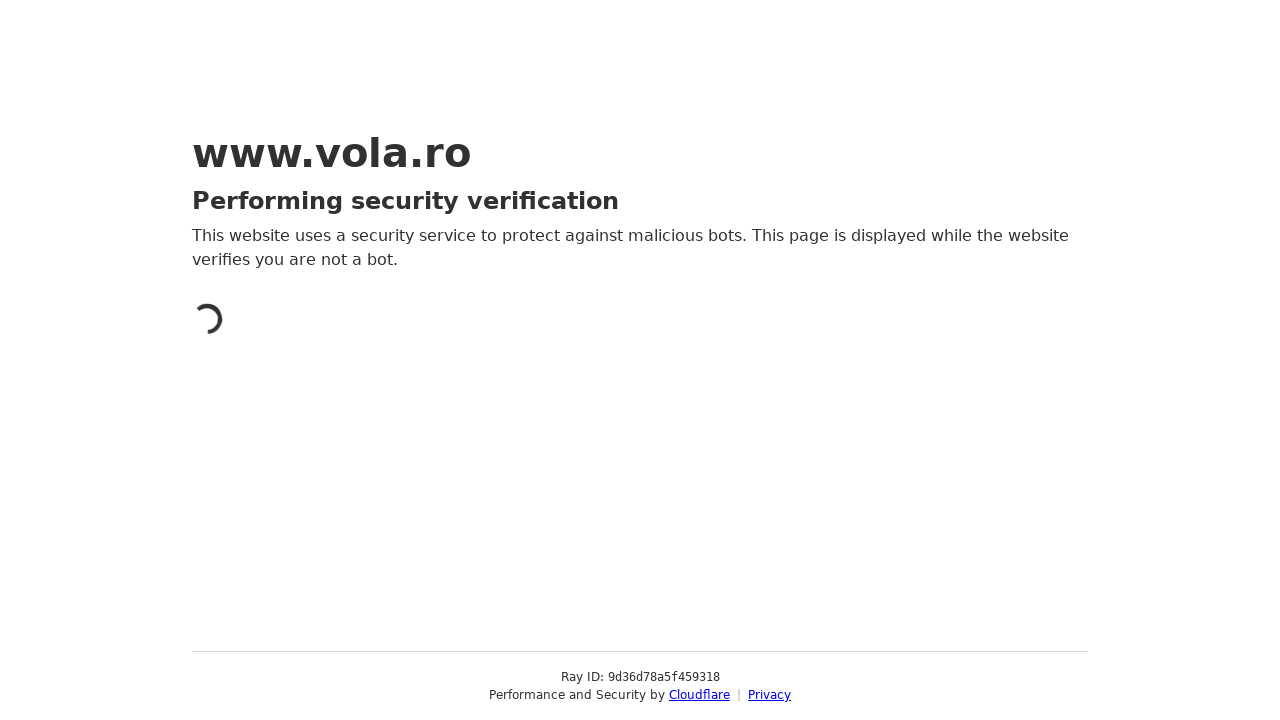

Waited for page to load (networkidle state reached)
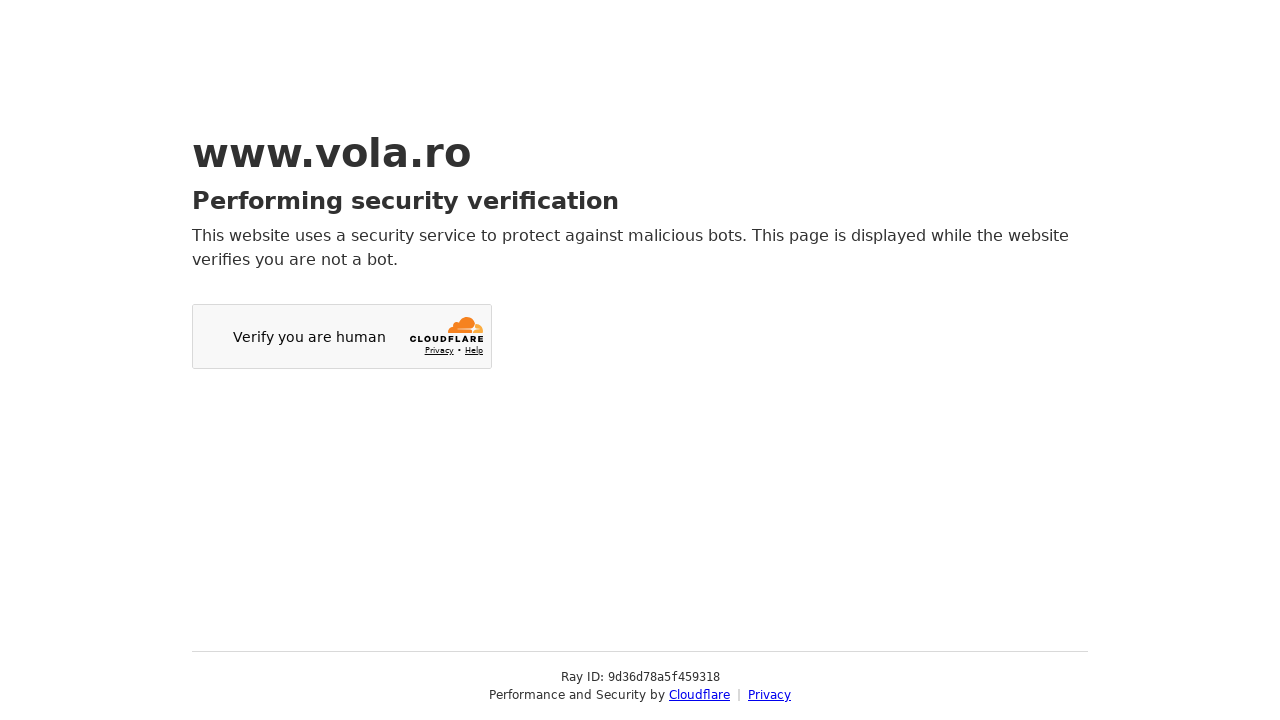

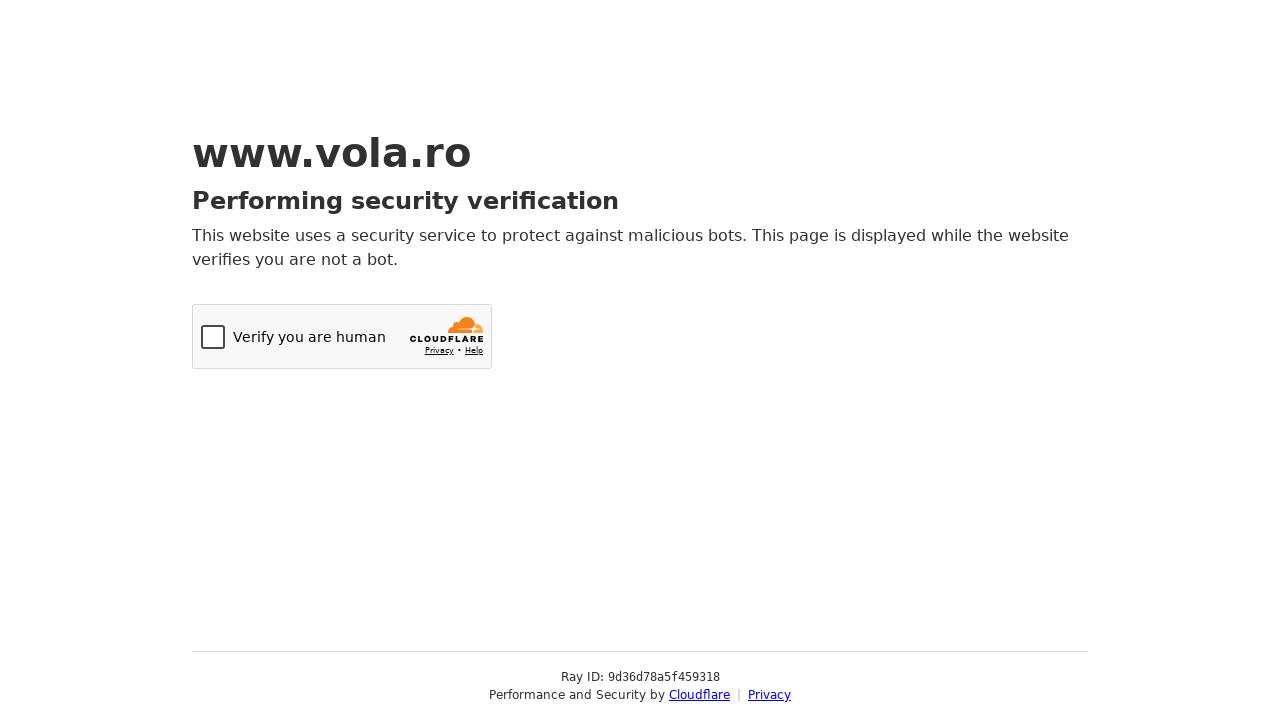